Tests table sorting functionality by clicking on a column header to sort, then paginates through the table to find a specific item (Tomato).

Starting URL: https://rahulshettyacademy.com/seleniumPractise/#/offers

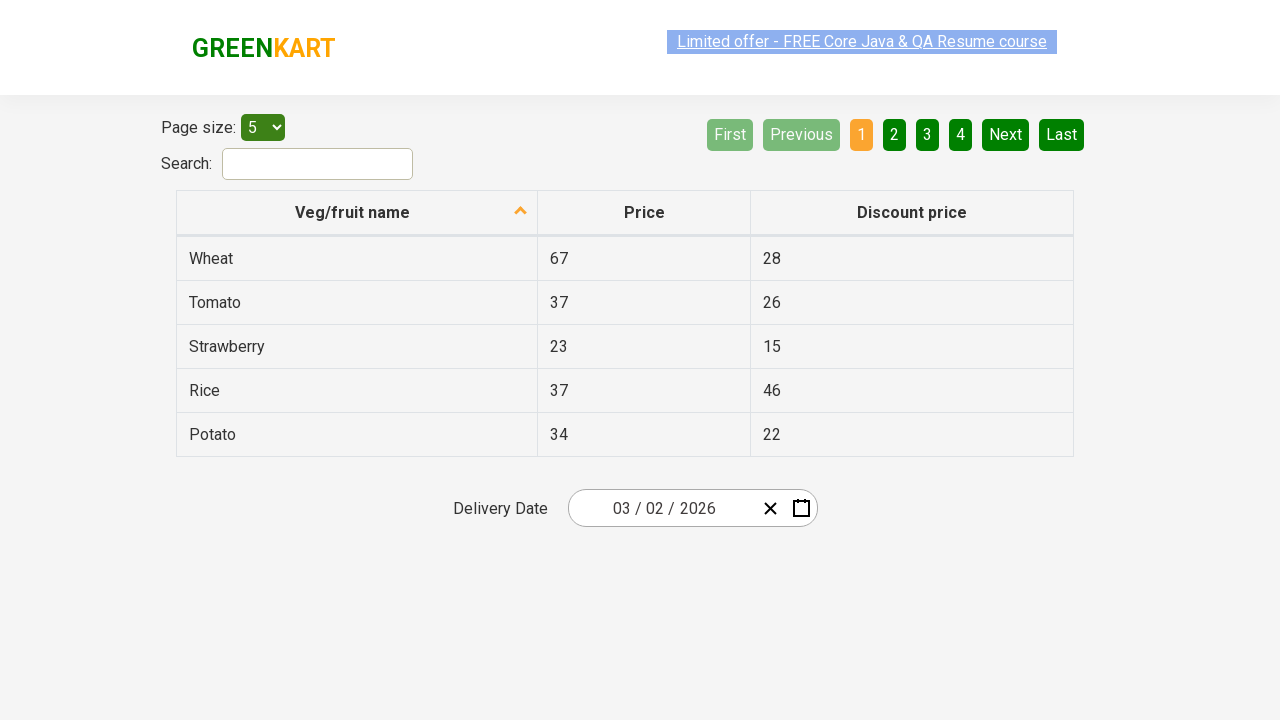

Clicked first column header to sort table at (357, 213) on xpath=//tr/th[1]
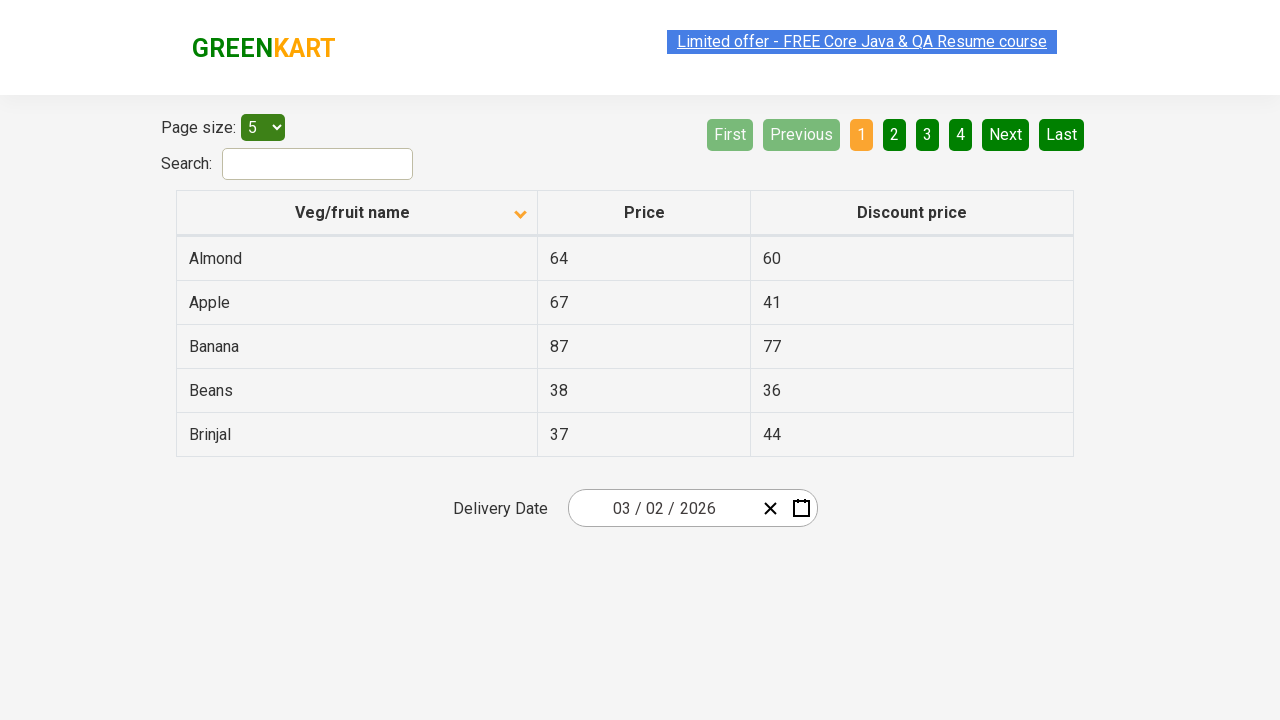

Table data loaded and visible
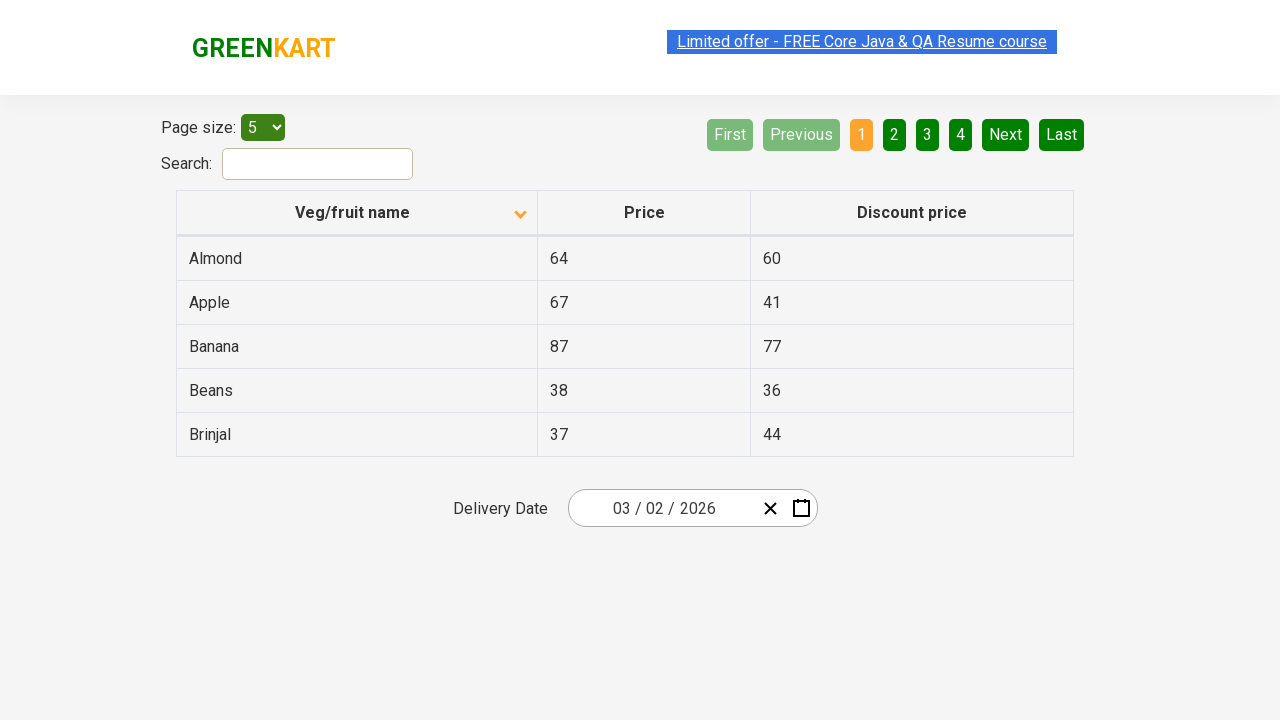

Retrieved 5 vegetable names from first column
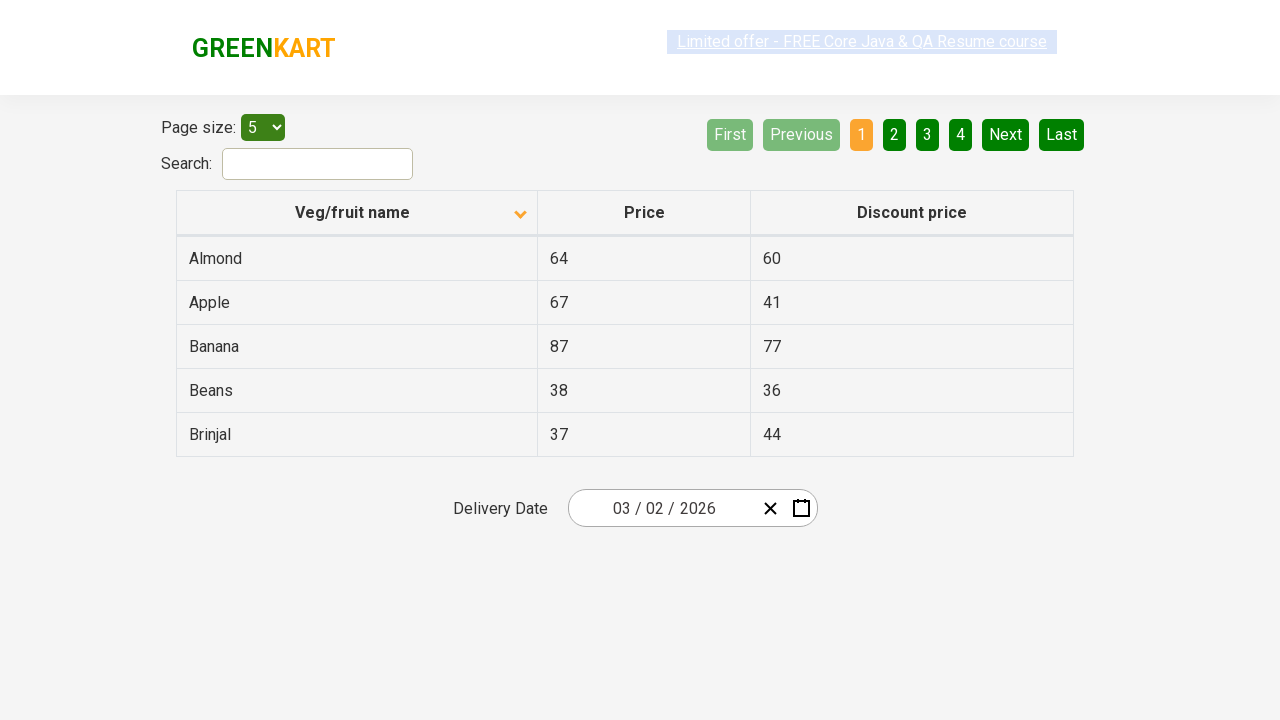

Verified table is sorted alphabetically
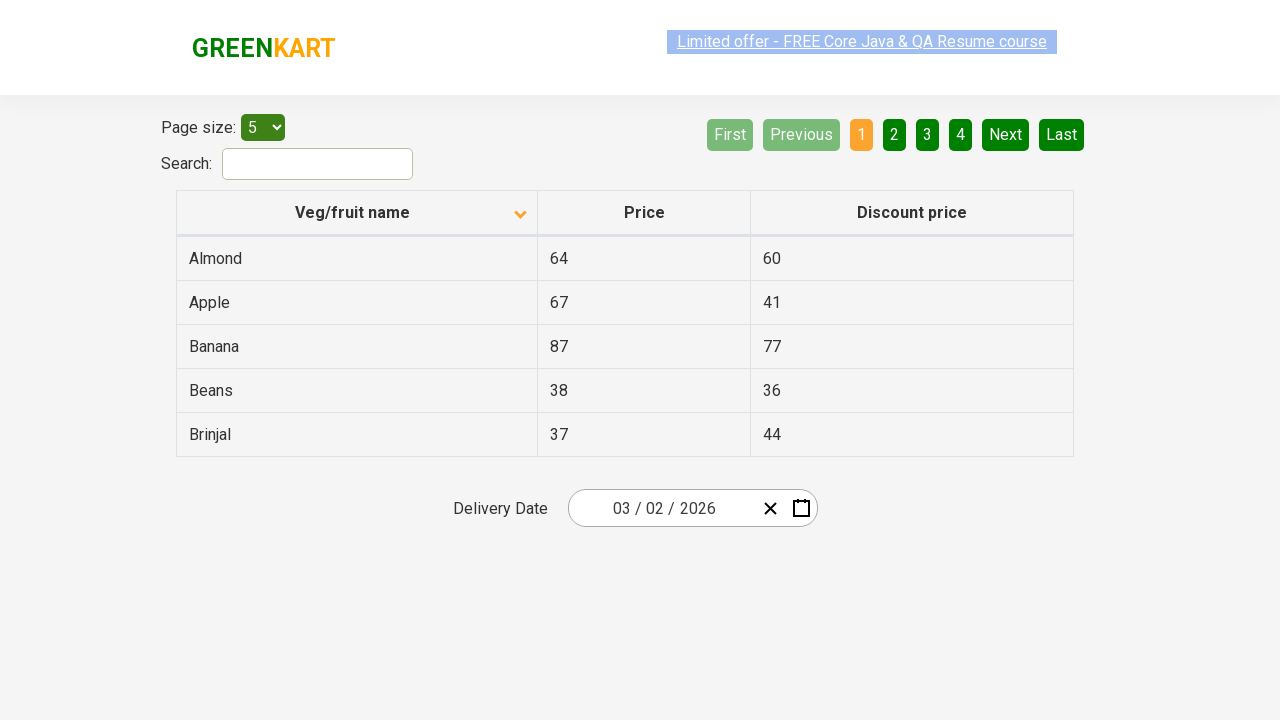

Clicked Next button to navigate to next page at (1006, 134) on xpath=//a[contains(@aria-label,'Next')]
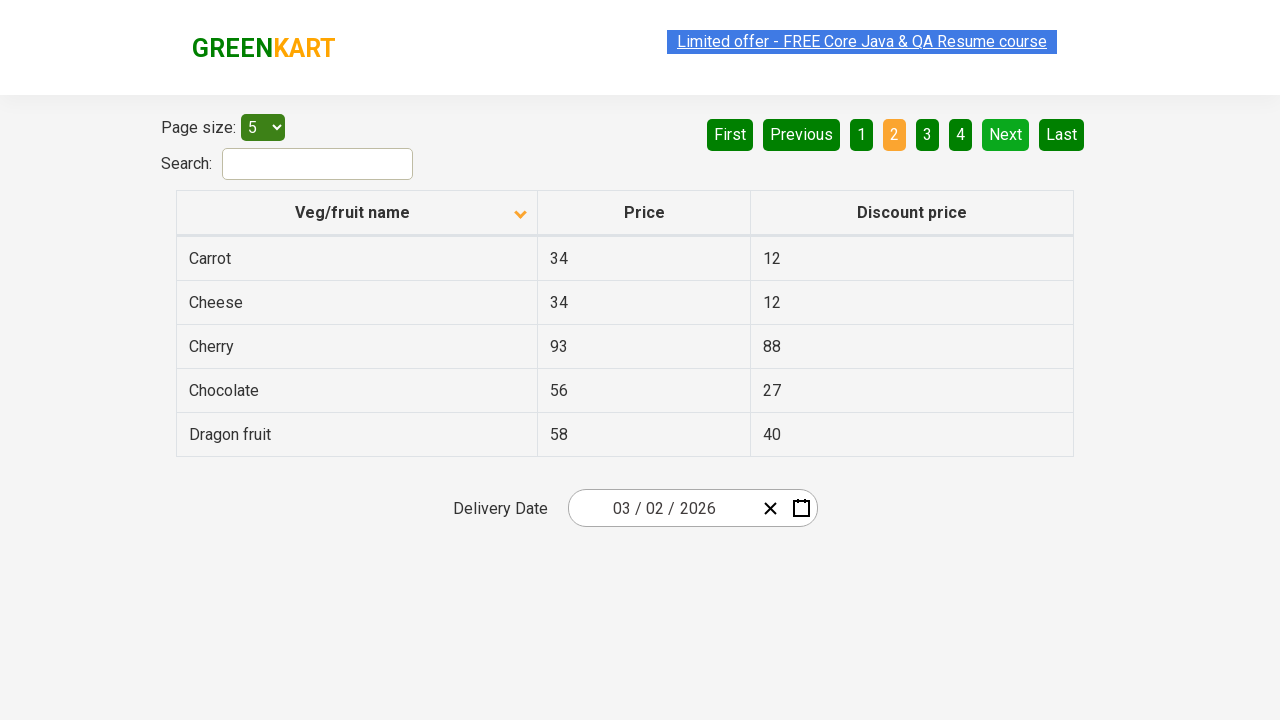

Waited for page to update after clicking Next
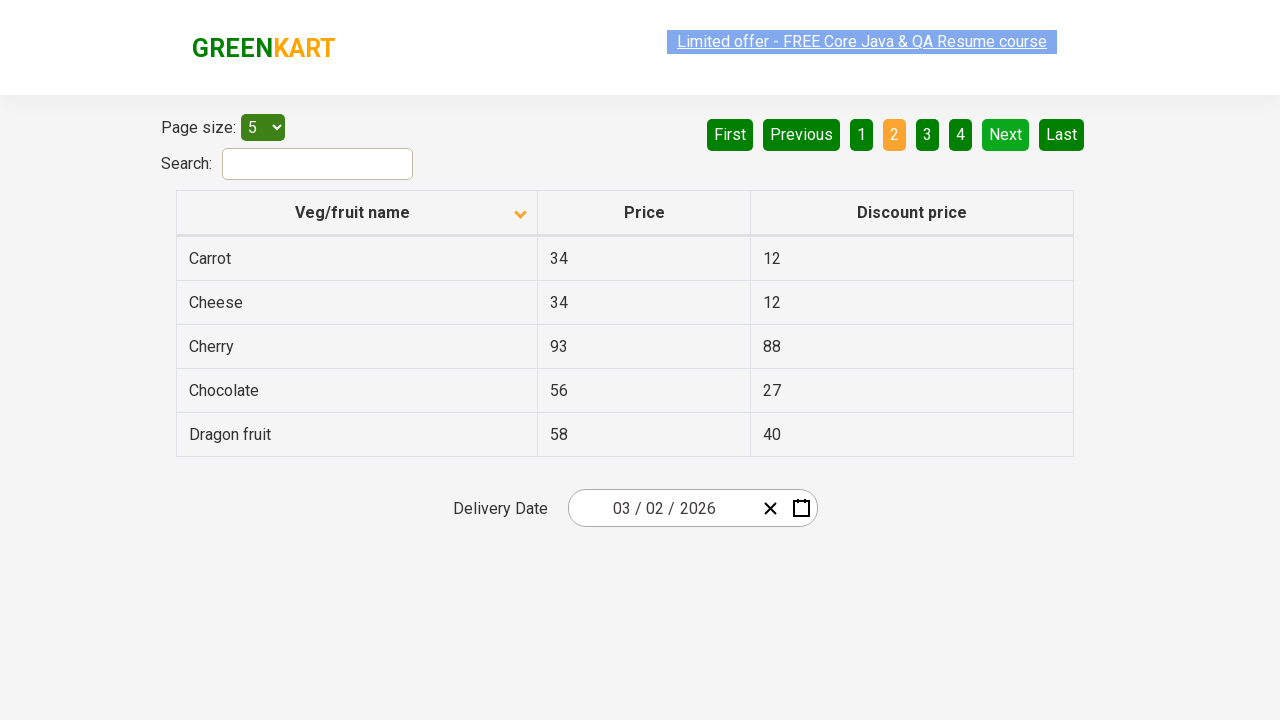

Clicked Next button to navigate to next page at (1006, 134) on xpath=//a[contains(@aria-label,'Next')]
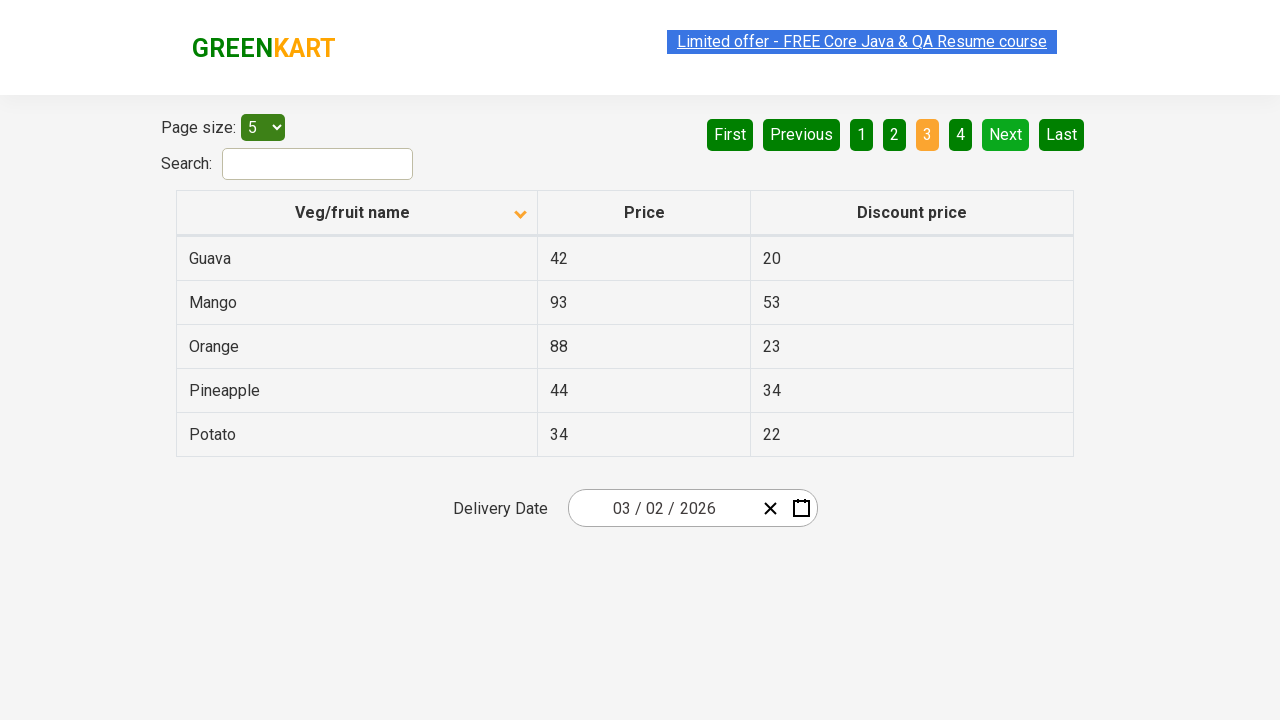

Waited for page to update after clicking Next
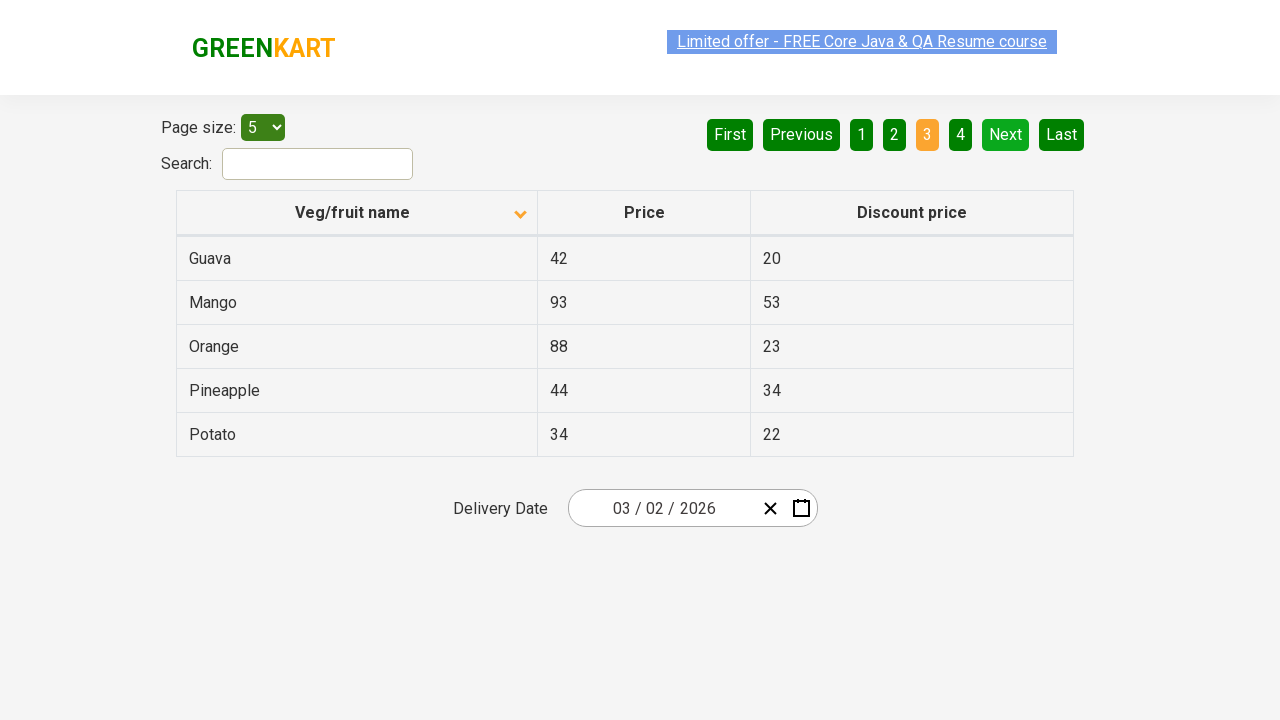

Clicked Next button to navigate to next page at (1006, 134) on xpath=//a[contains(@aria-label,'Next')]
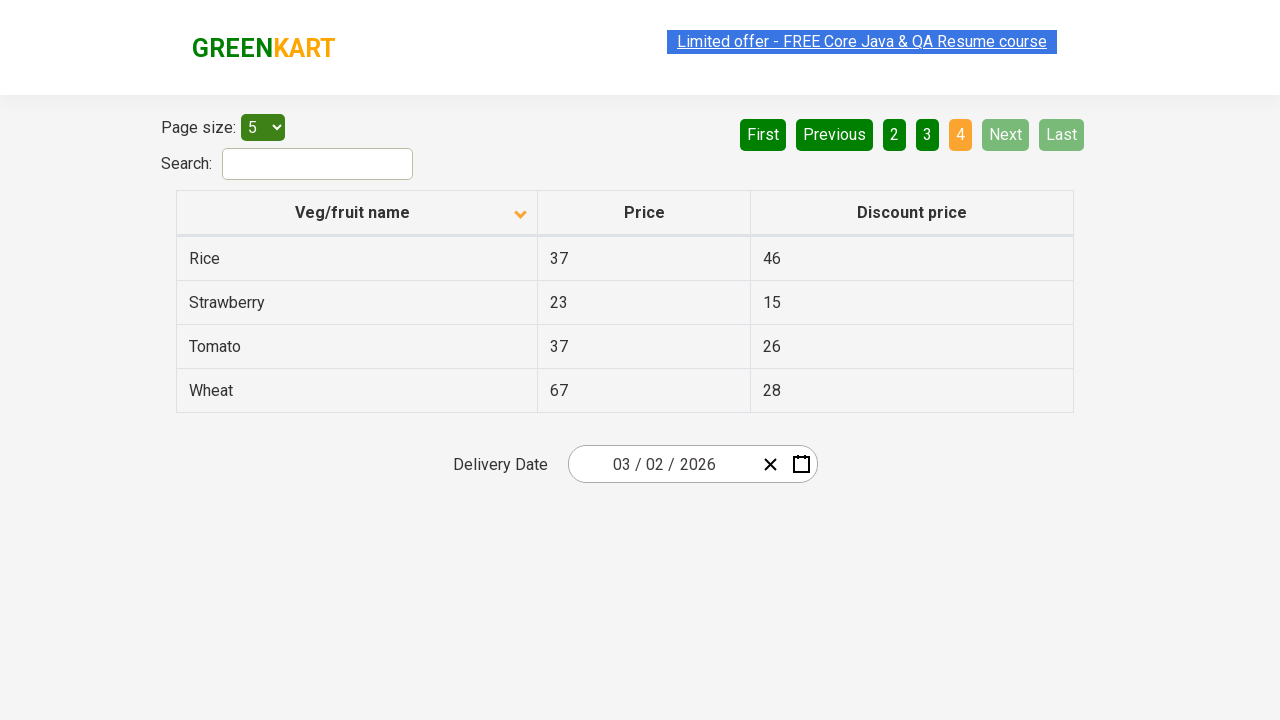

Waited for page to update after clicking Next
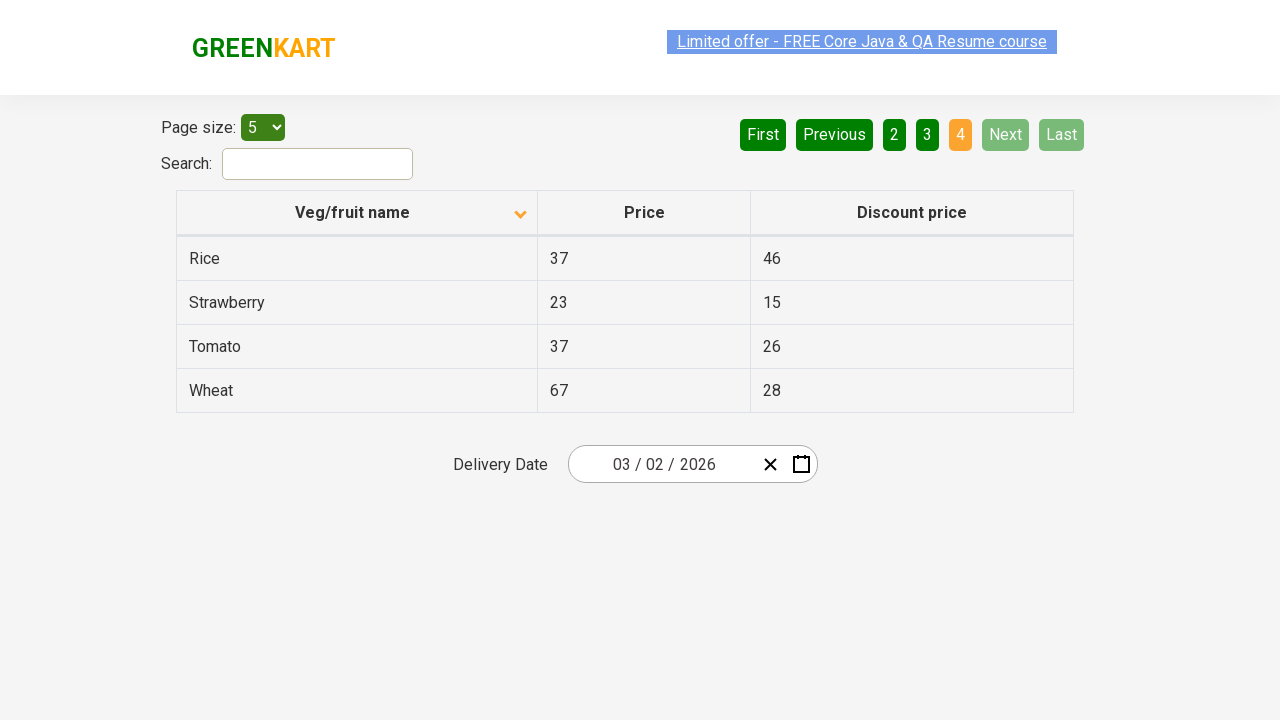

Found 'Tomato' in the current page
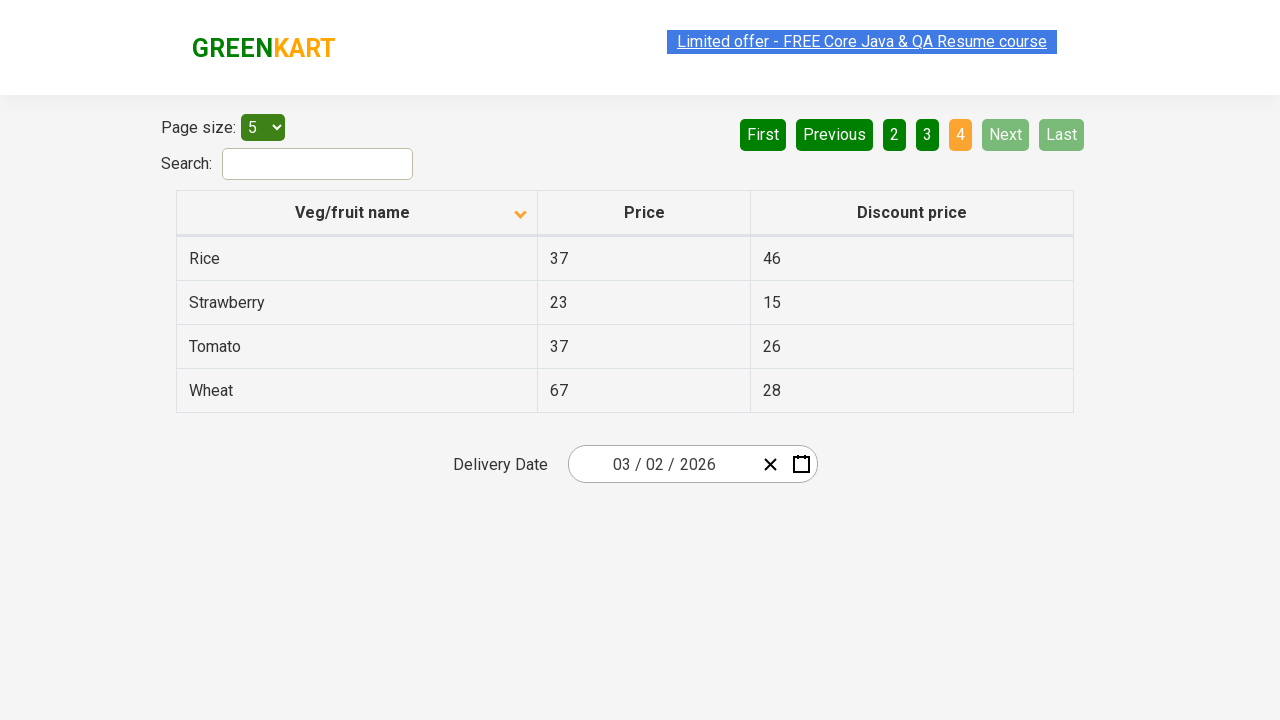

Verified 'Tomato' was found in the table
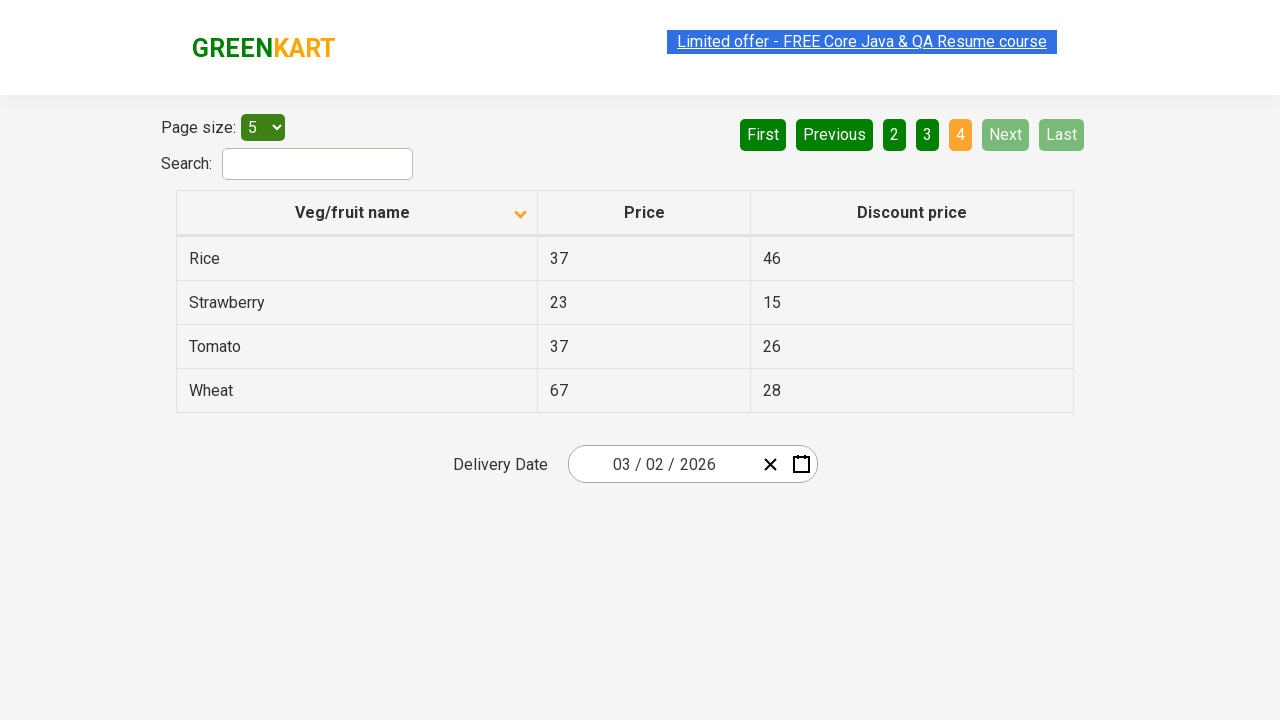

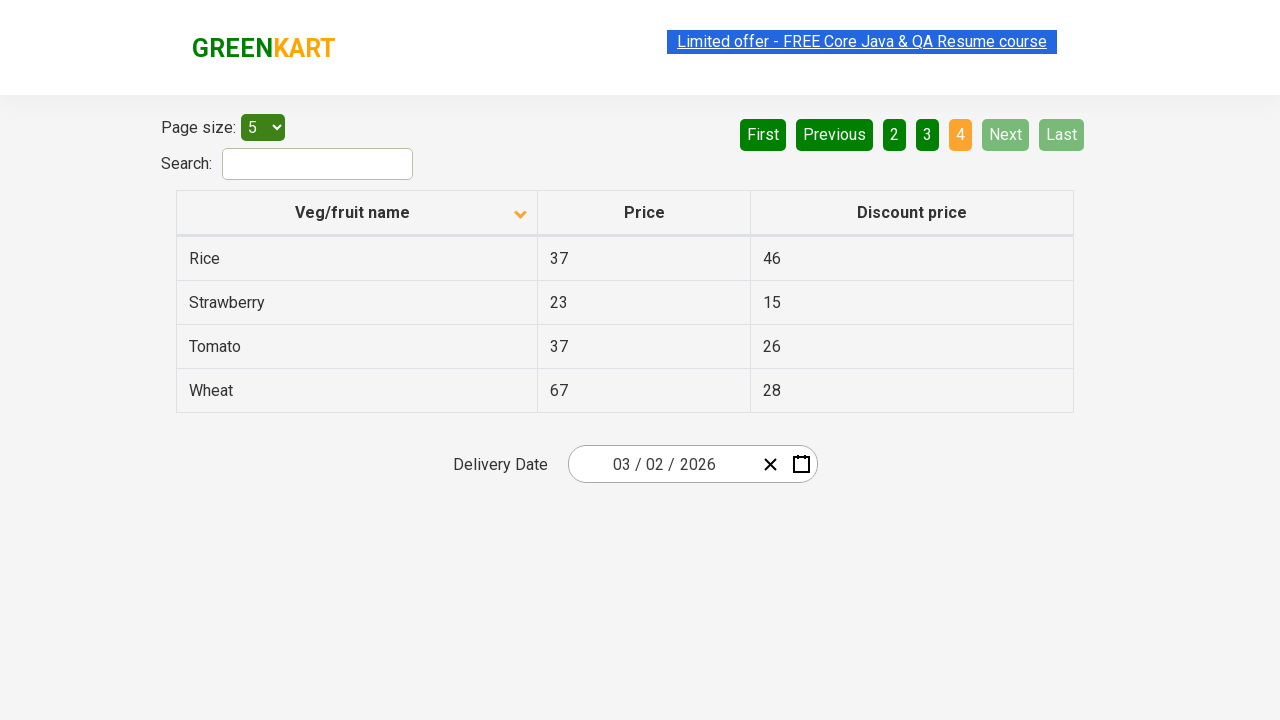